Tests accepting a JavaScript prompt alert with text input and verifying the result

Starting URL: https://automationfc.github.io/basic-form/index.html

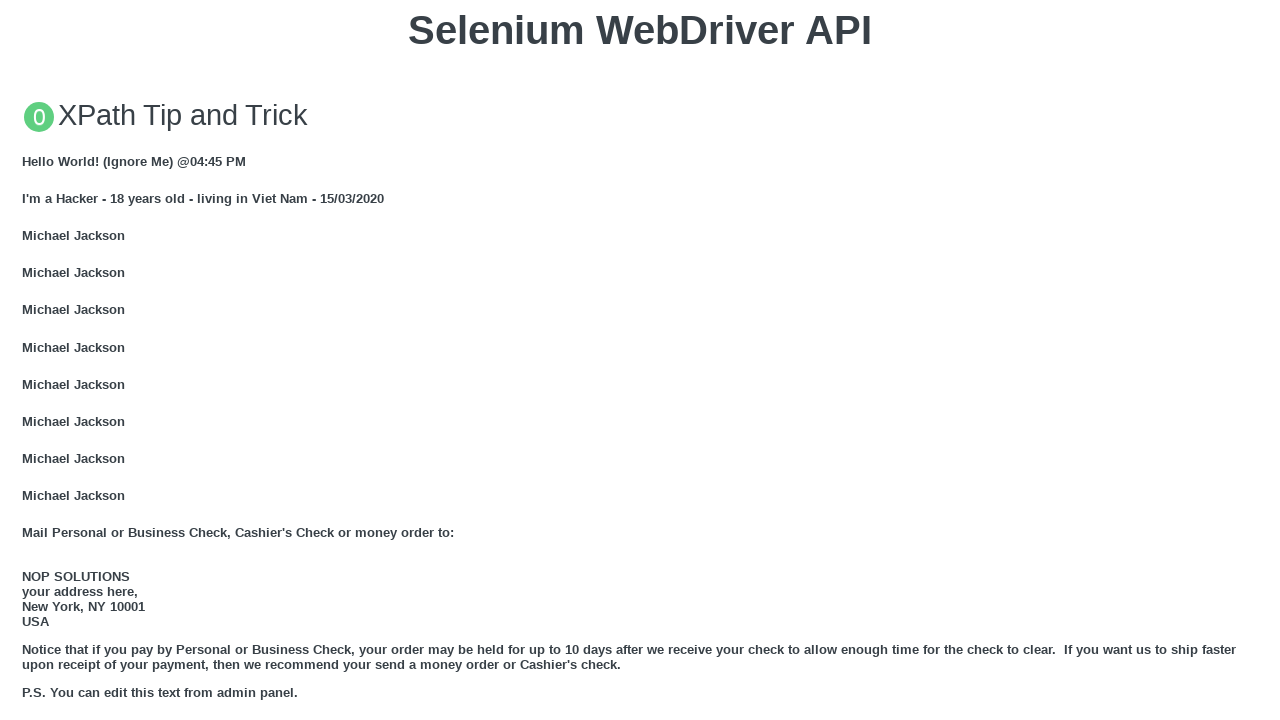

Set up dialog handler to accept prompt alert with text 'TestUser123'
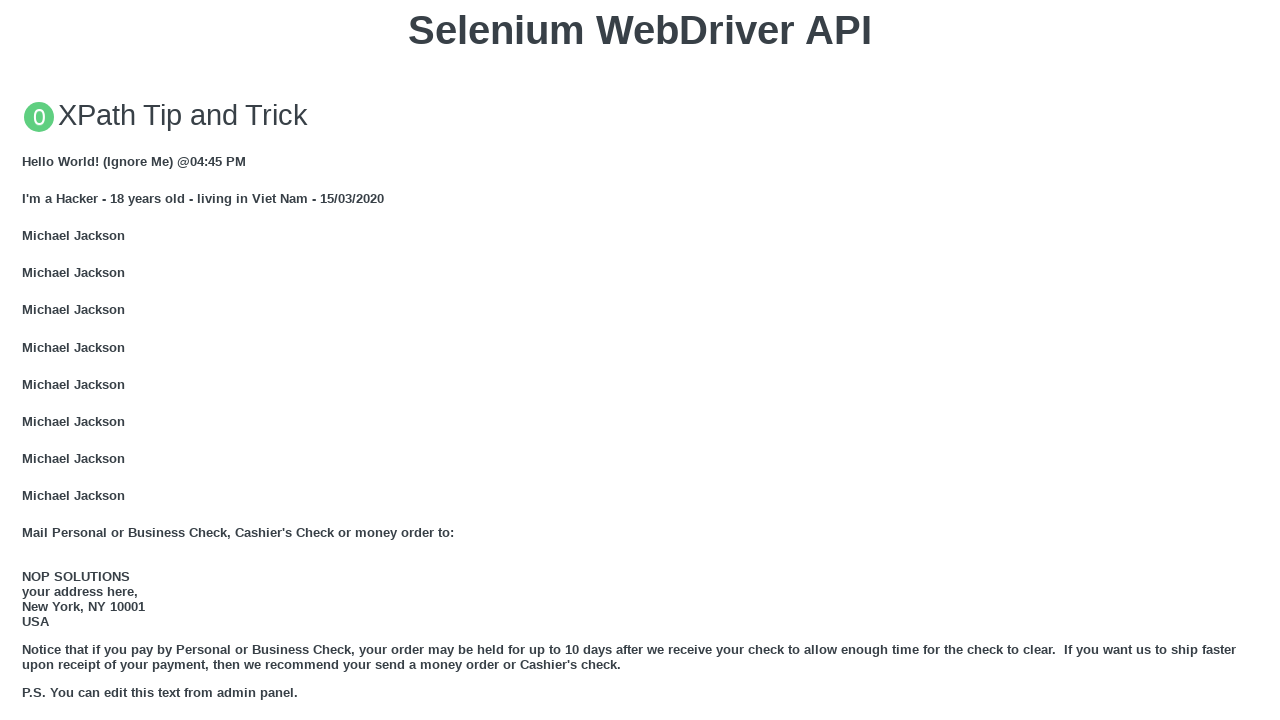

Clicked button to trigger JavaScript prompt alert at (640, 360) on xpath=//button[text()='Click for JS Prompt']
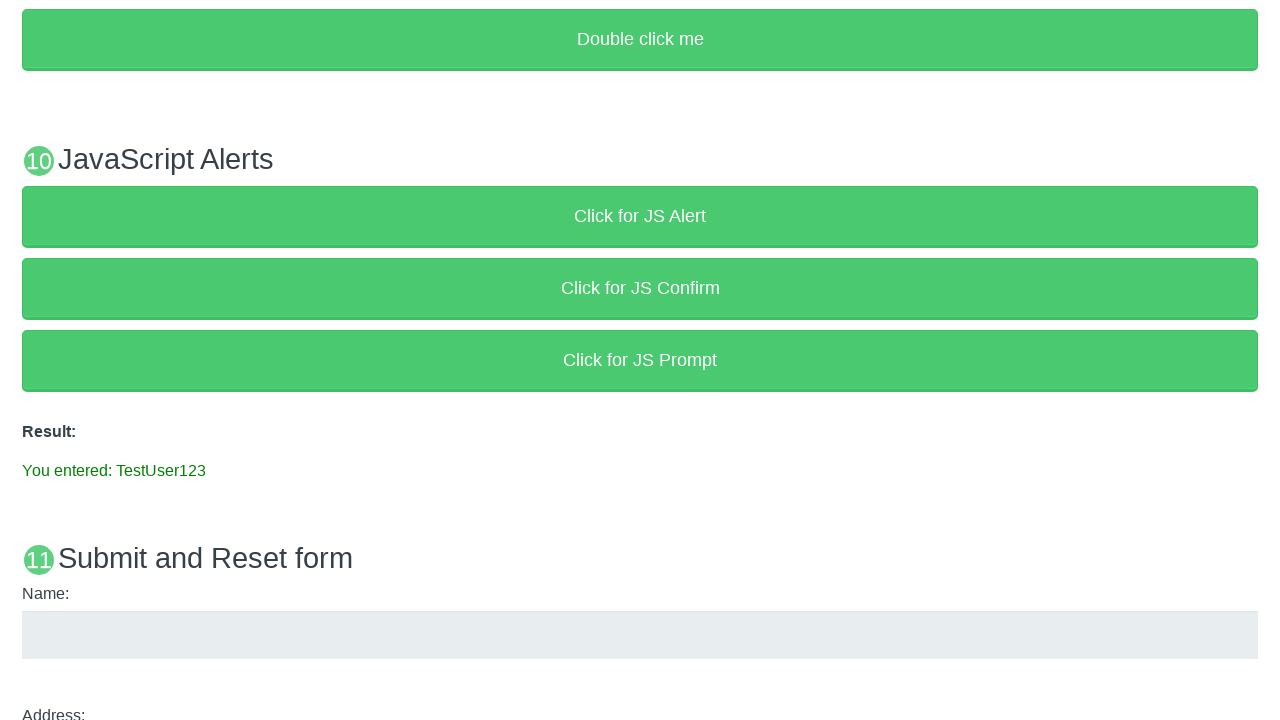

Verified result text contains the entered value 'You entered: TestUser123'
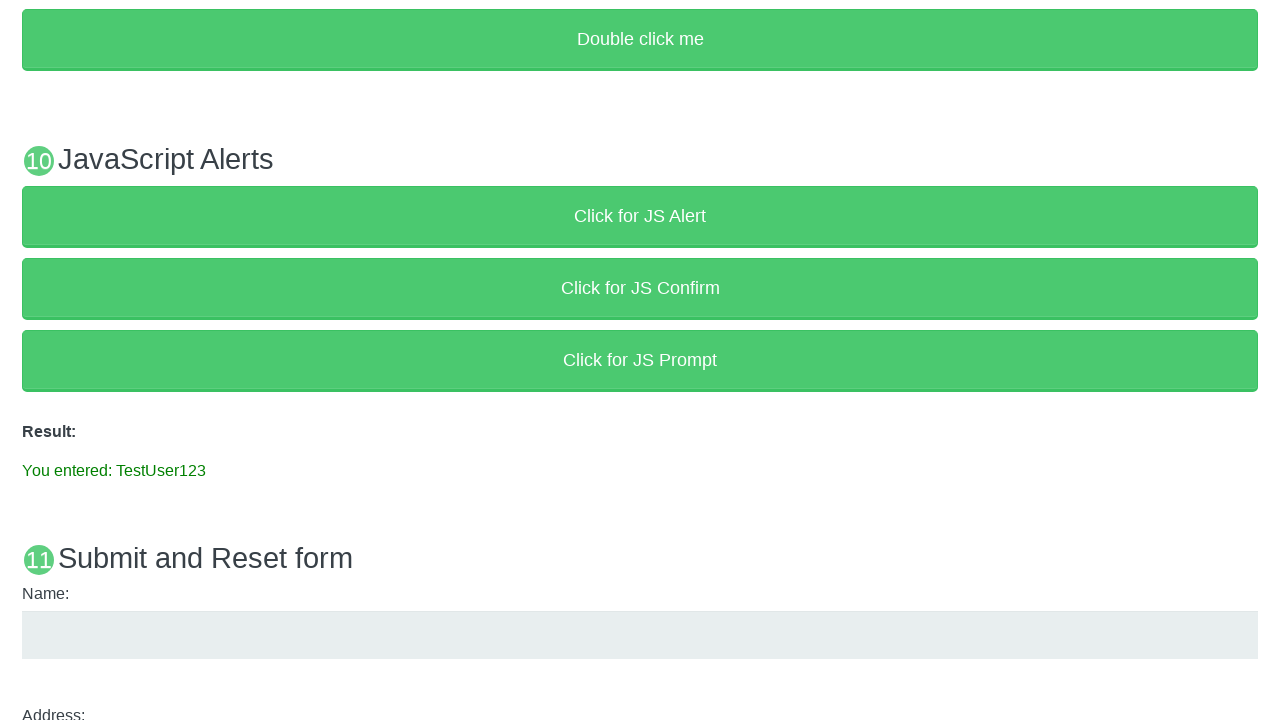

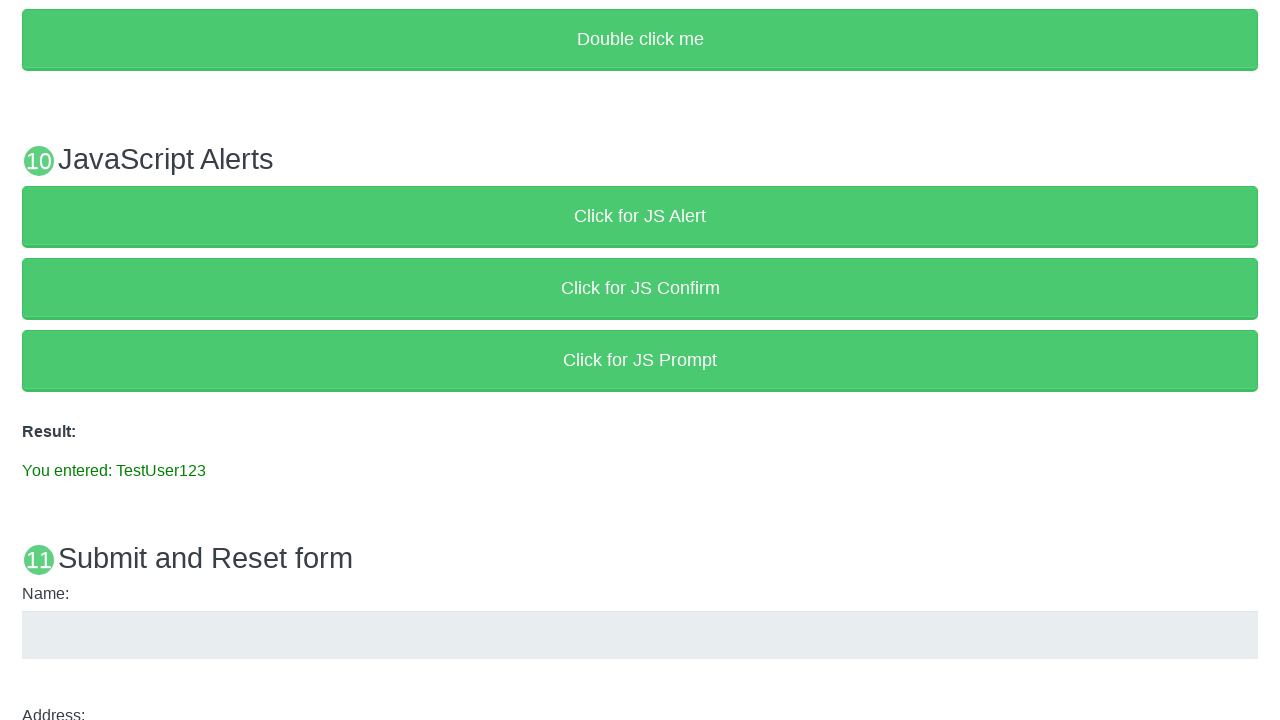